Tests drag and drop functionality by dragging an element from source to target location

Starting URL: https://www.leafground.com/drag.xhtml

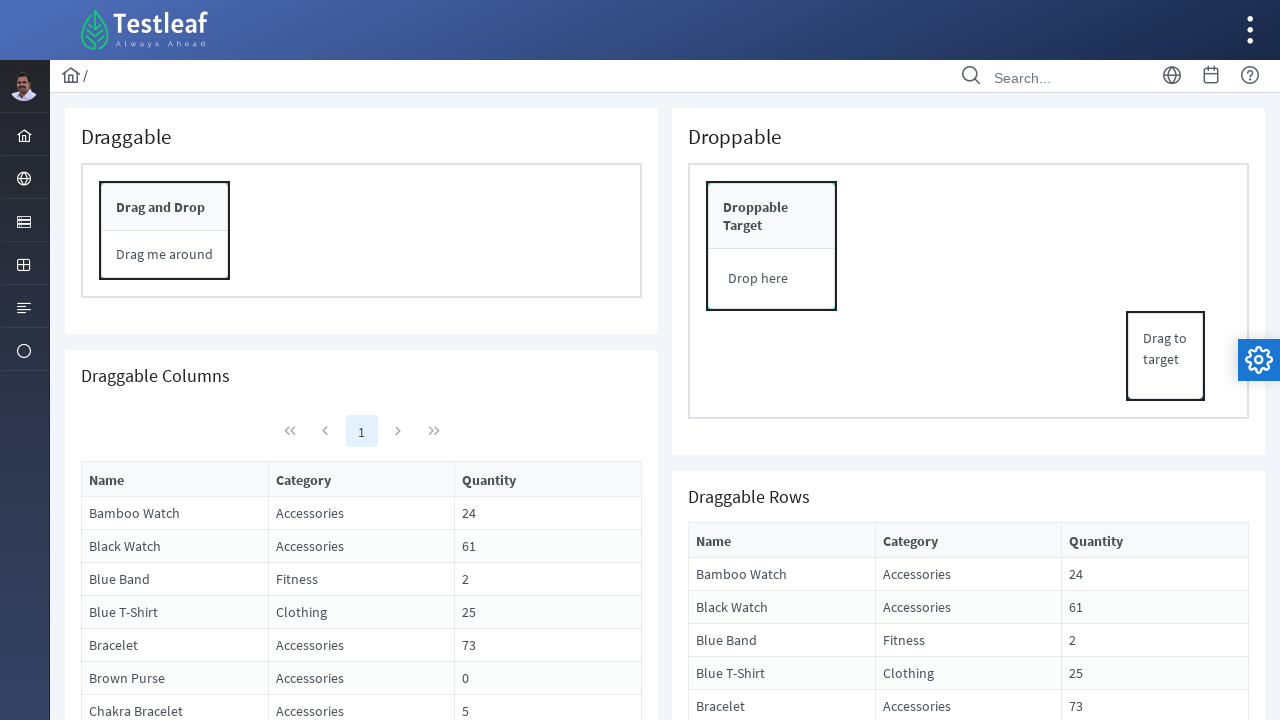

Located drag source element
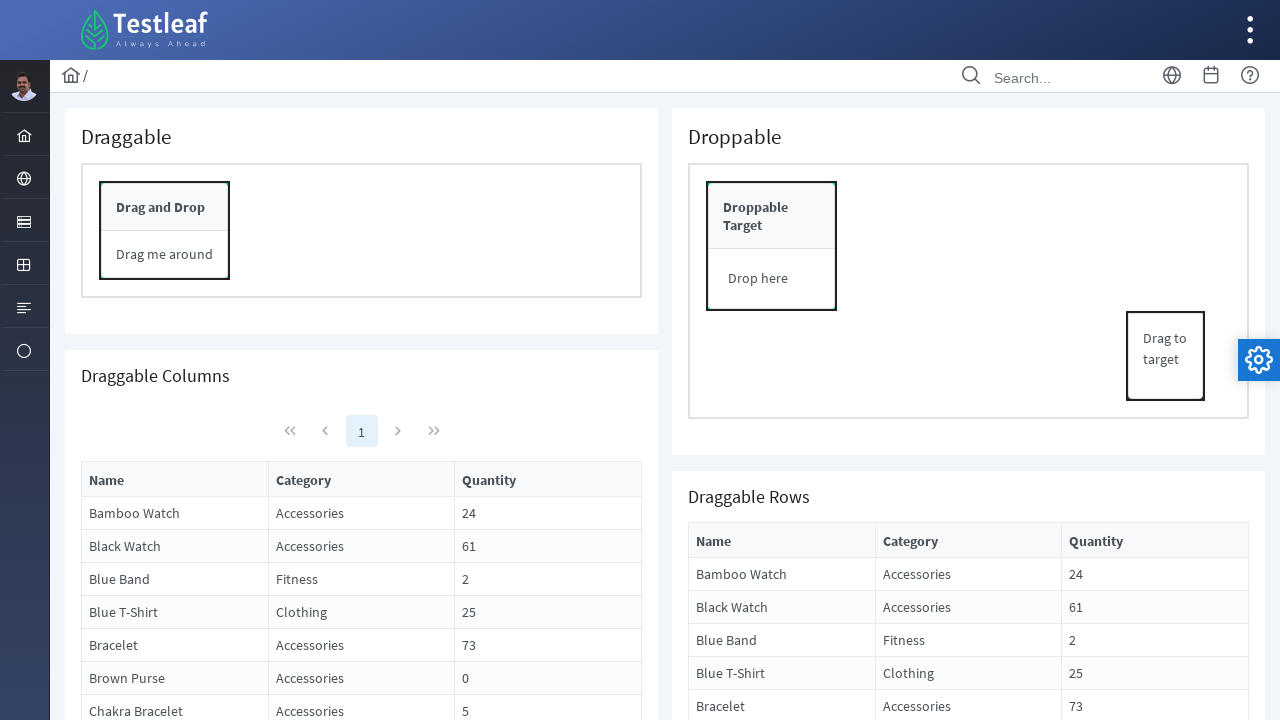

Located drop target element
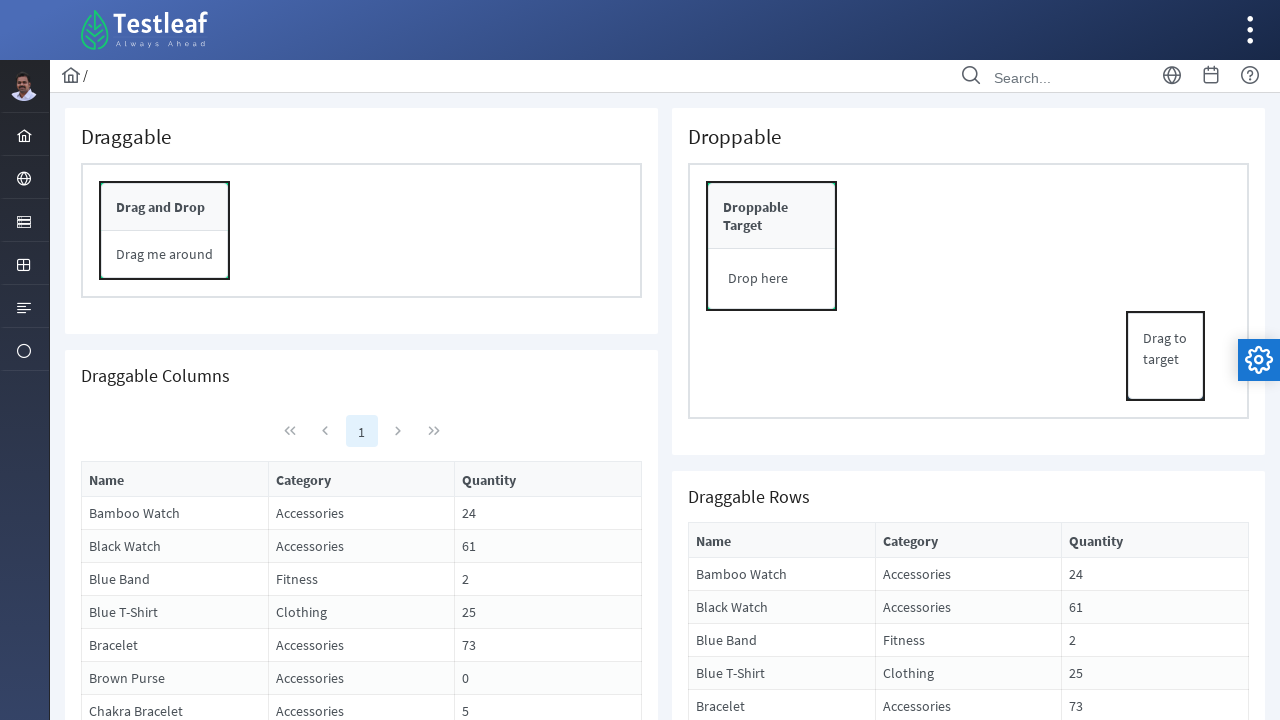

Dragged element from source to target location at (772, 246)
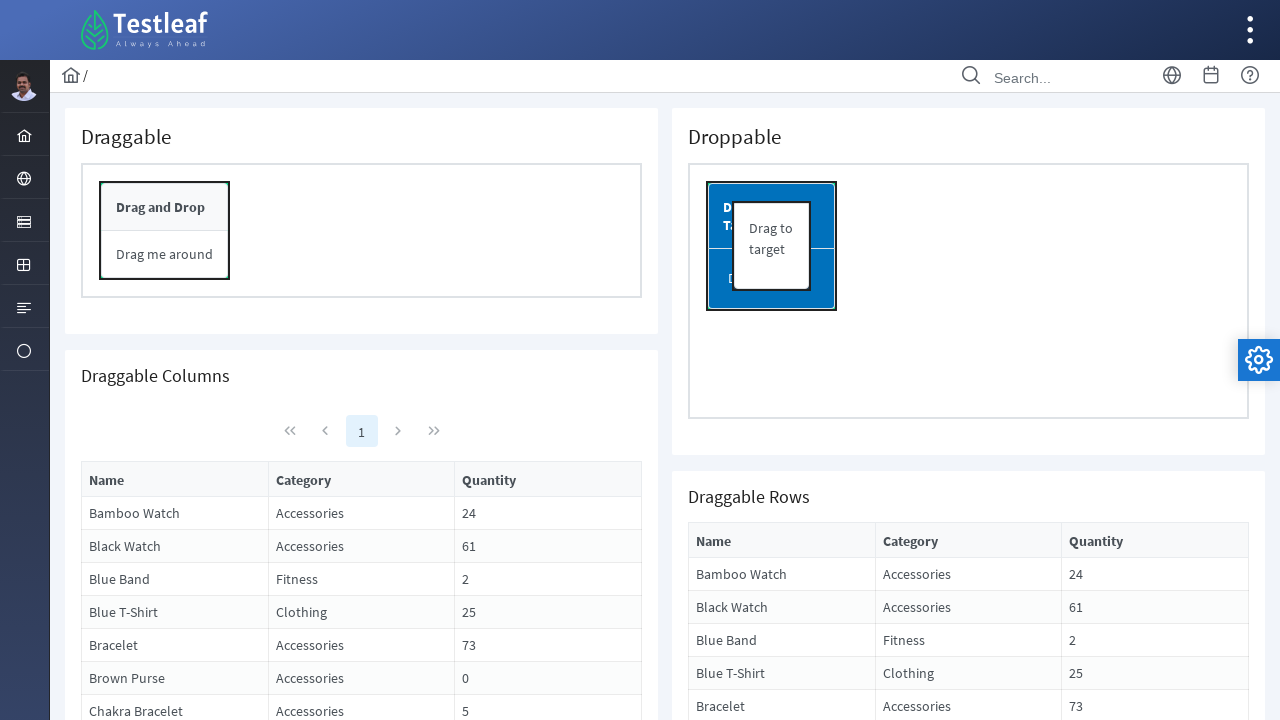

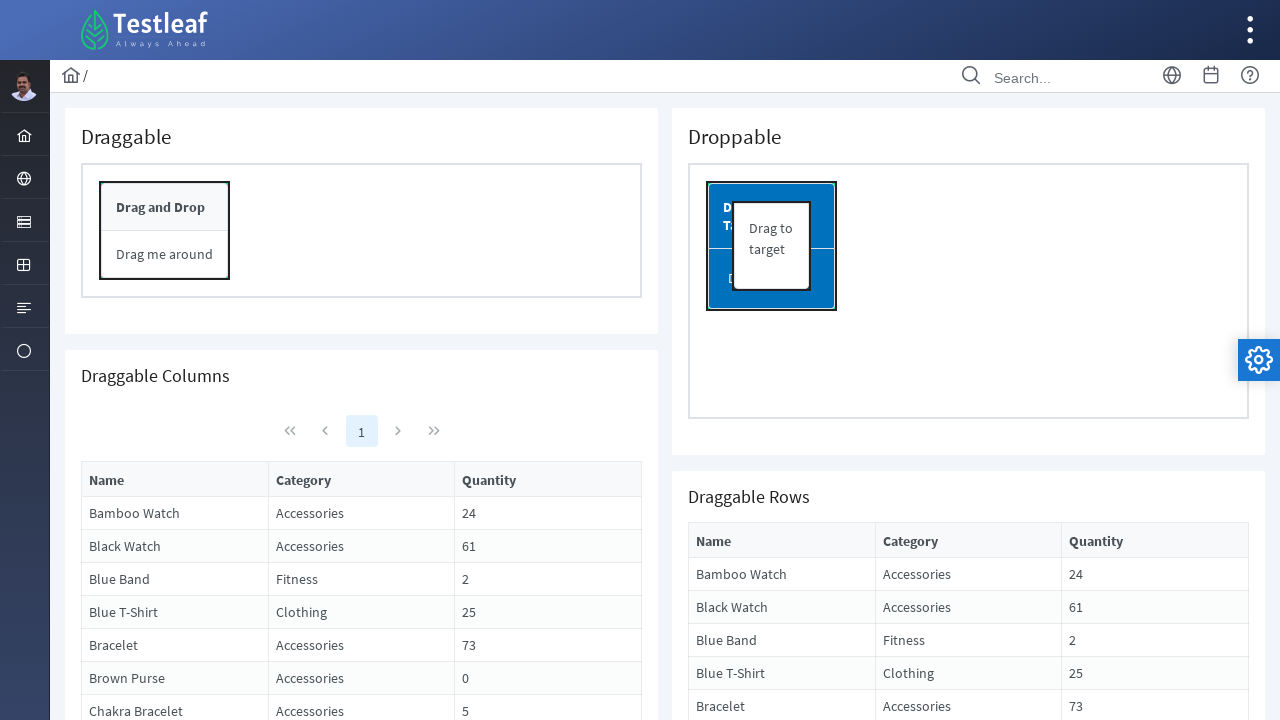